Navigates through Playwright docs to the Java documentation page by clicking Get started, hovering over Node.js dropdown, and selecting Java

Starting URL: https://playwright.dev

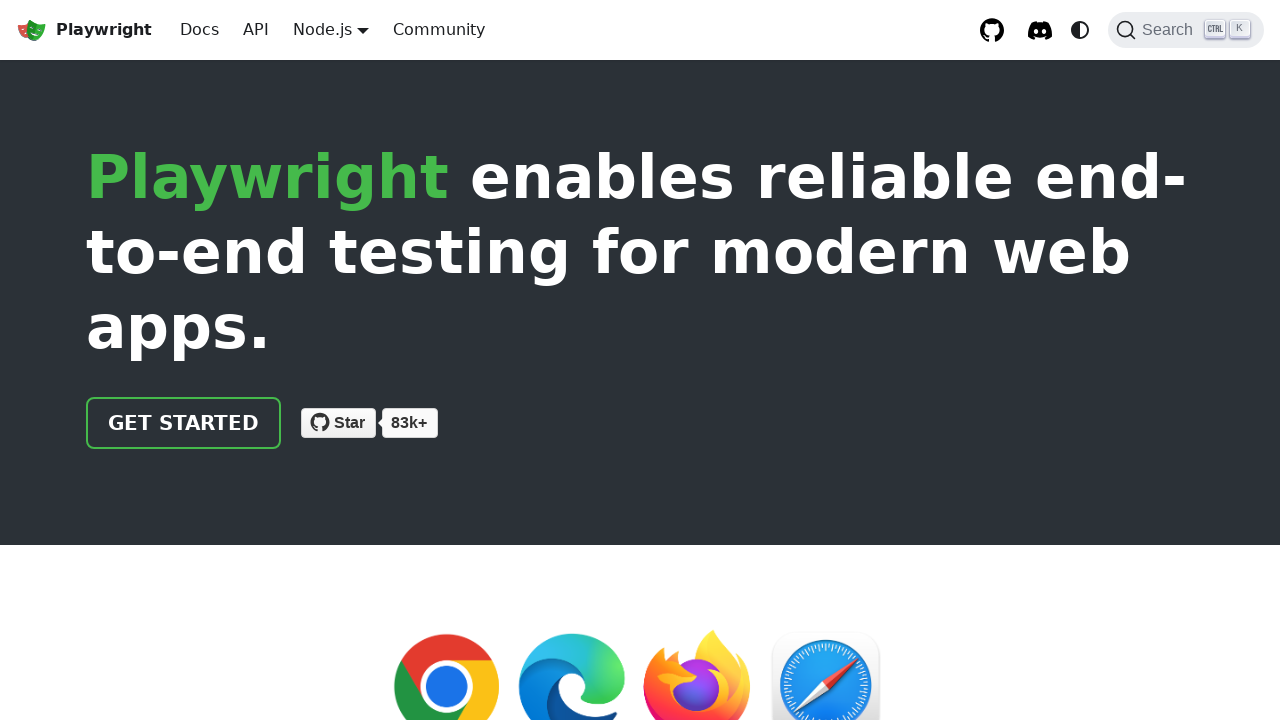

Clicked 'Get started' link at (184, 423) on internal:role=link[name="Get started"i]
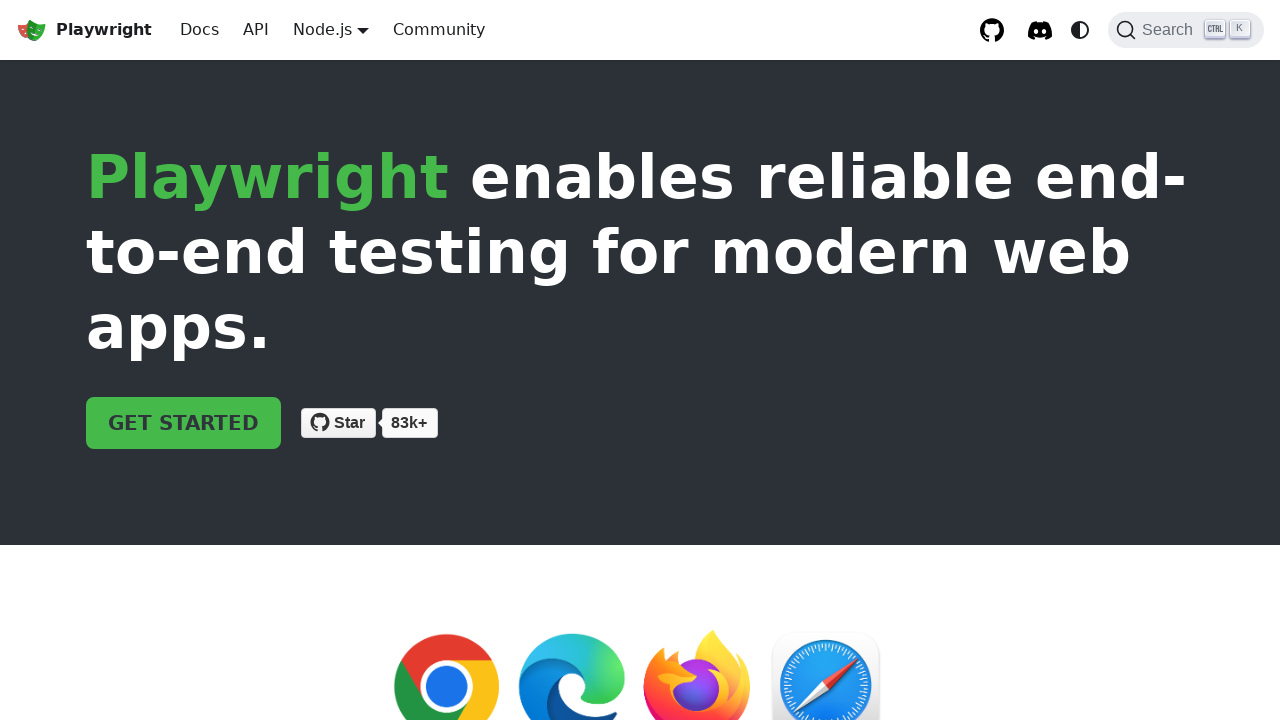

Hovered over Node.js dropdown button to reveal options at (322, 29) on internal:role=button[name="Node.js"i]
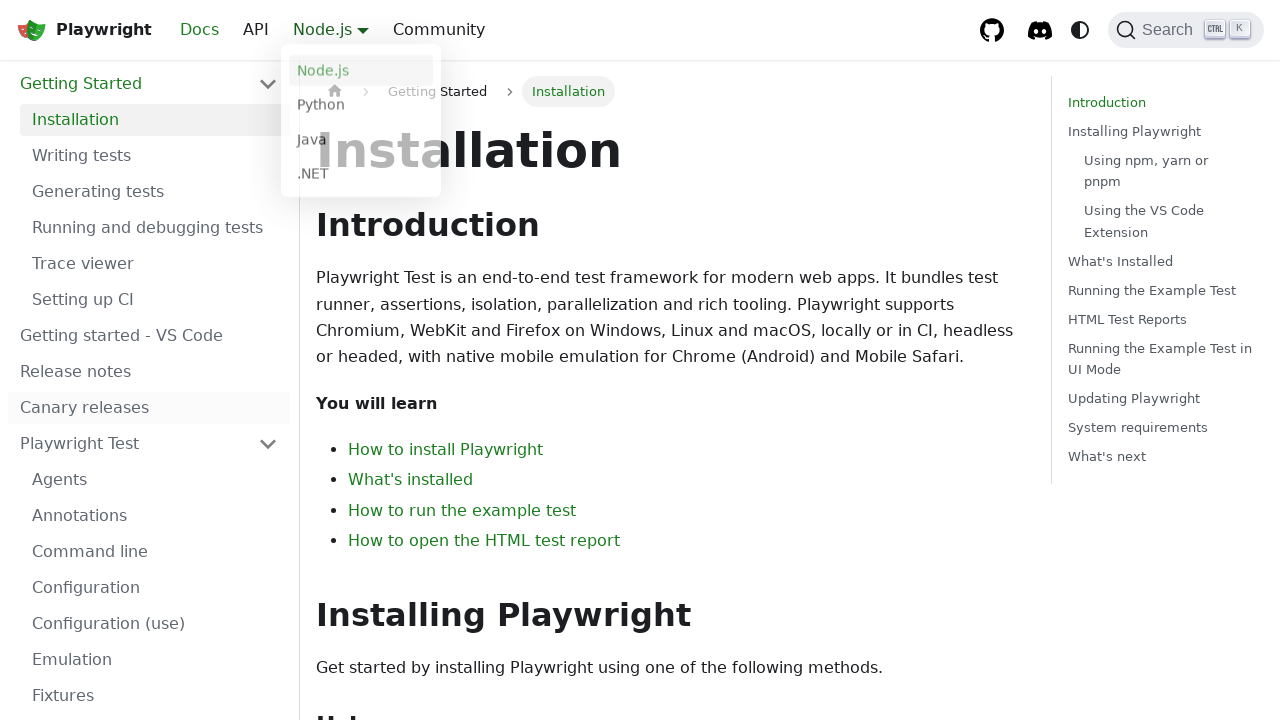

Selected Java from the dropdown menu at (361, 142) on internal:text="Java"s
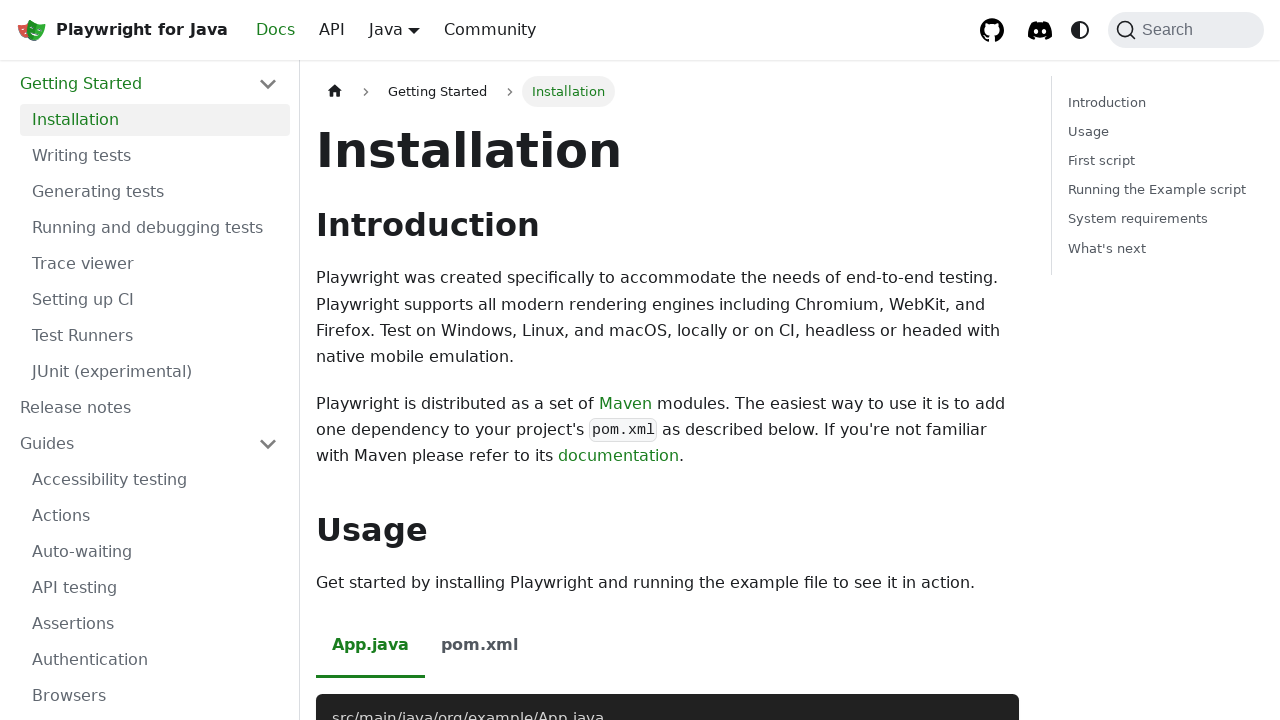

Navigated to Java documentation page
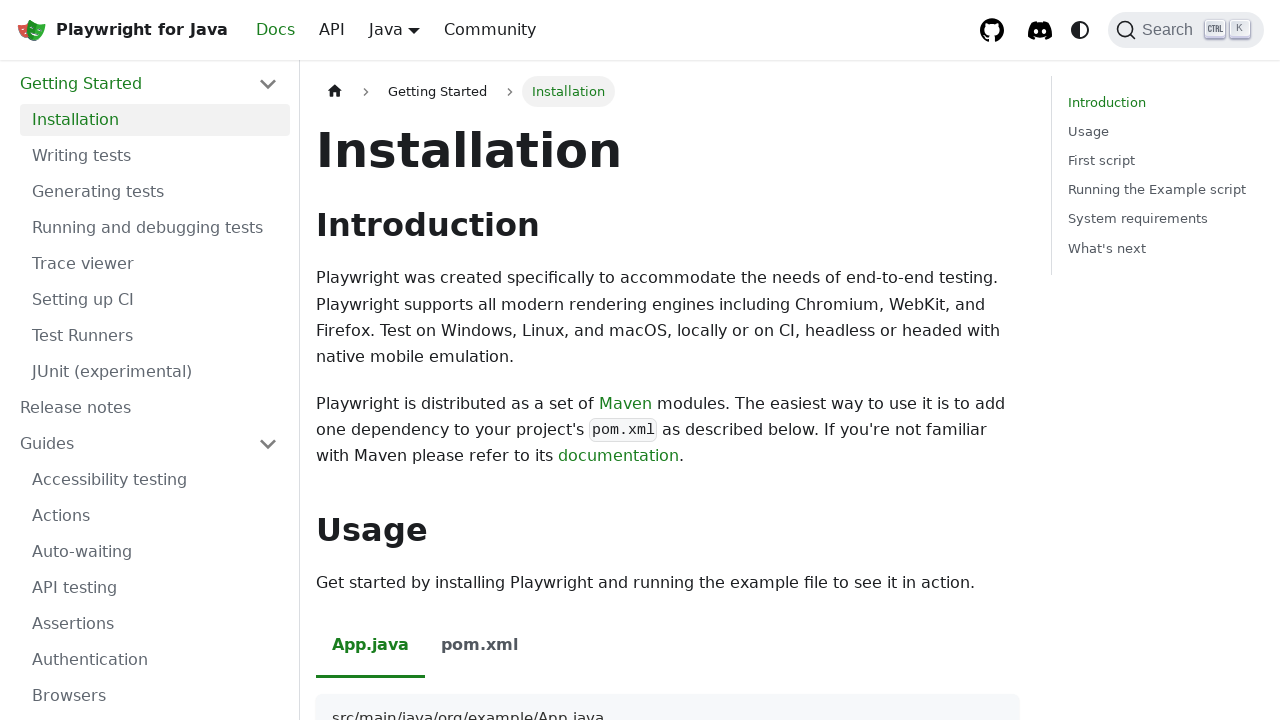

Java-specific content (Maven description) is visible on the page
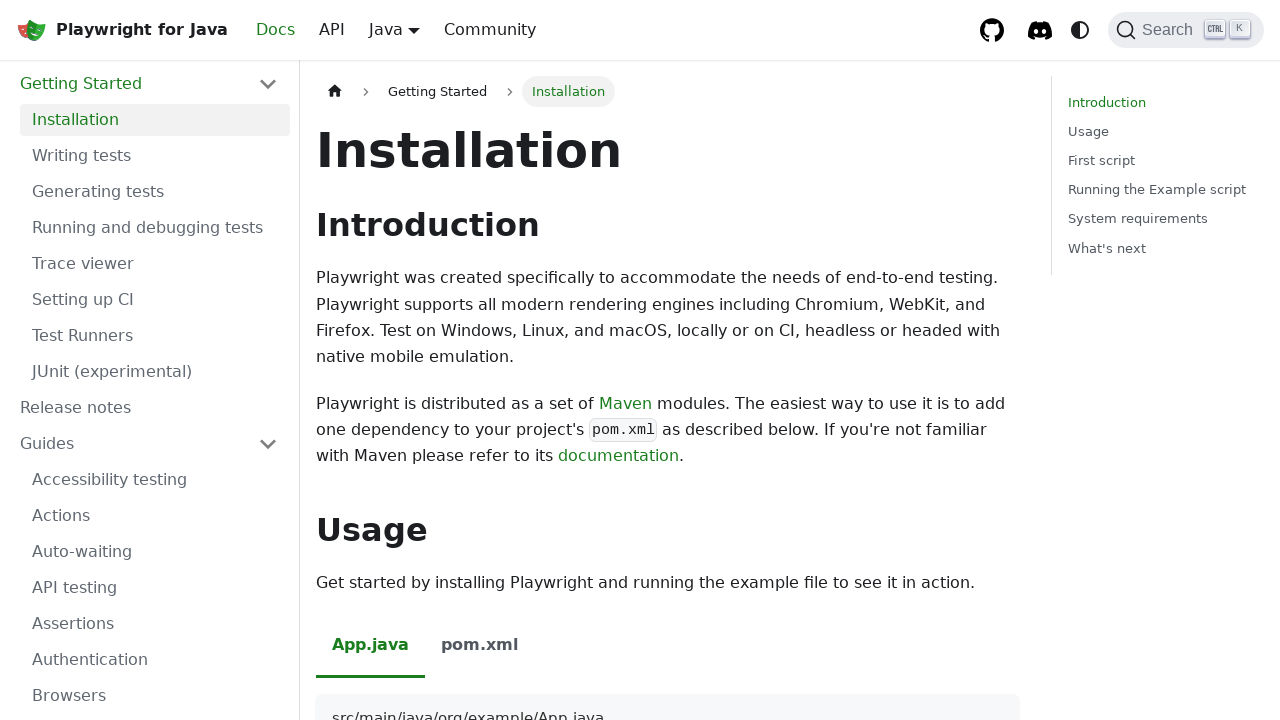

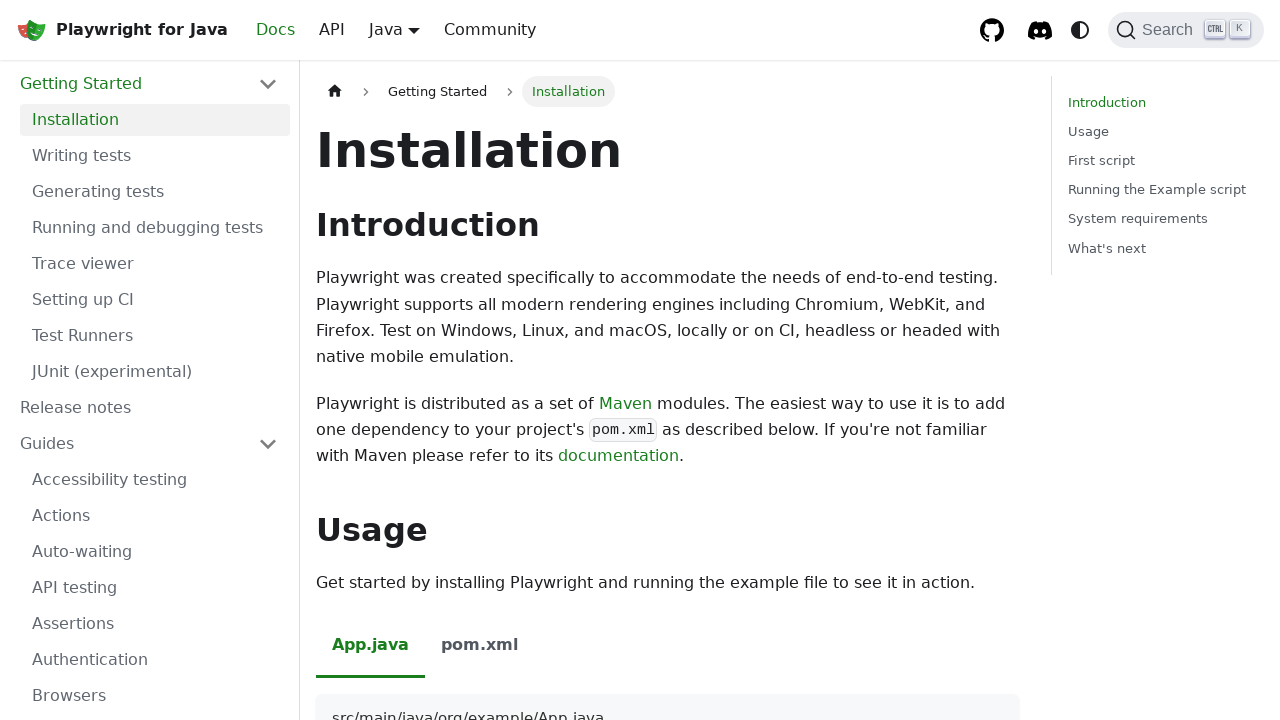